Tests JavaScript prompt dialog by clicking the third alert button, entering text into the prompt, accepting it, and verifying the entered text appears in the result message.

Starting URL: https://the-internet.herokuapp.com/javascript_alerts

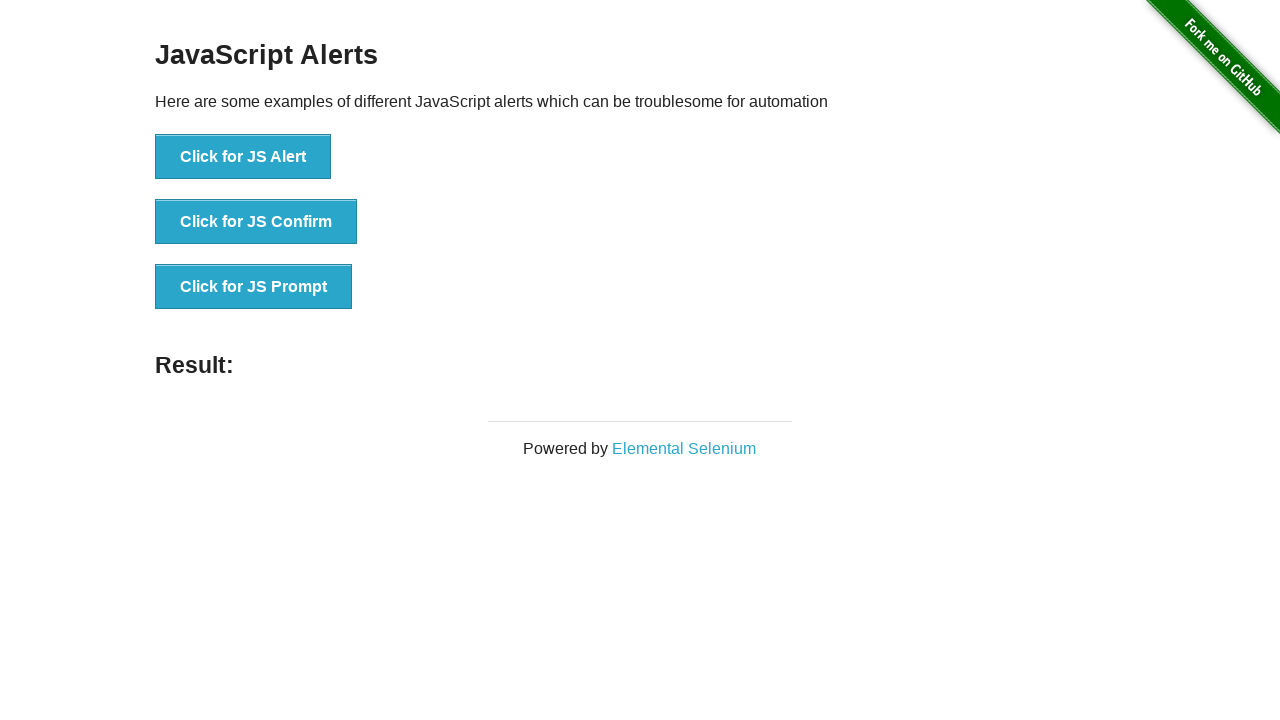

Set up dialog handler to accept prompt with text 'MarcusTest2024'
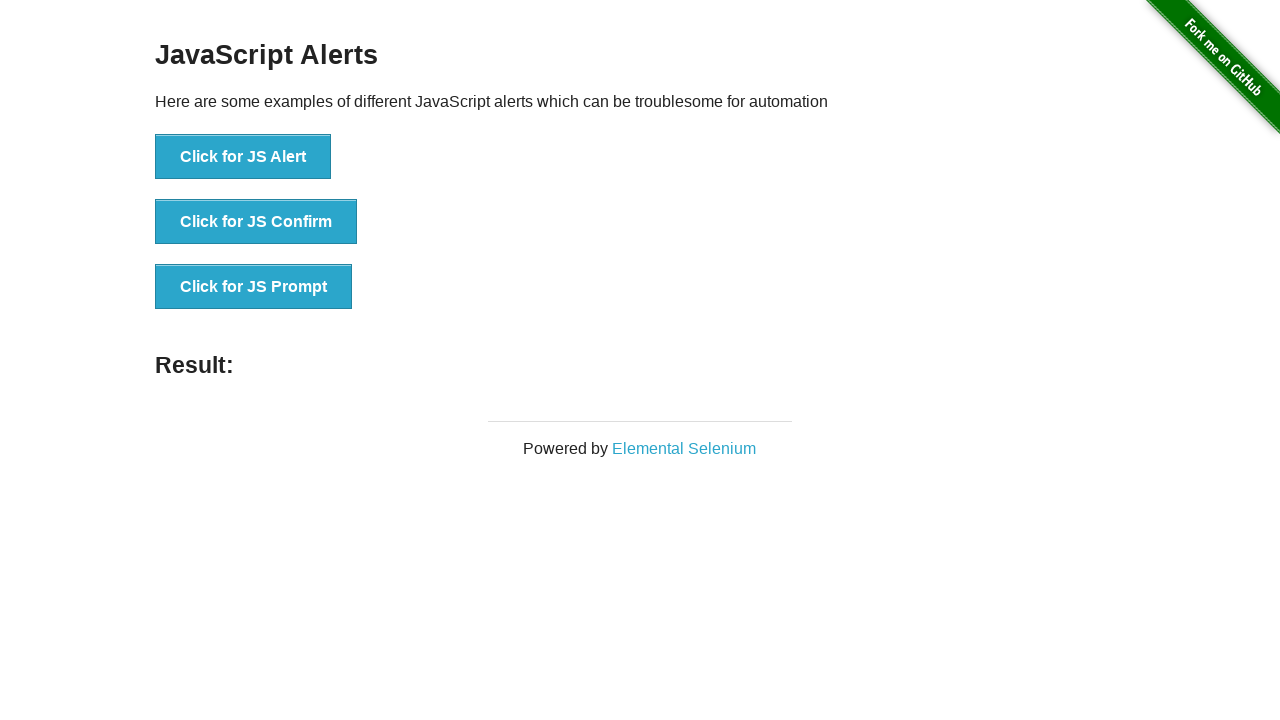

Clicked the third alert button to trigger JavaScript prompt dialog at (254, 287) on xpath=//*[@onclick='jsPrompt()']
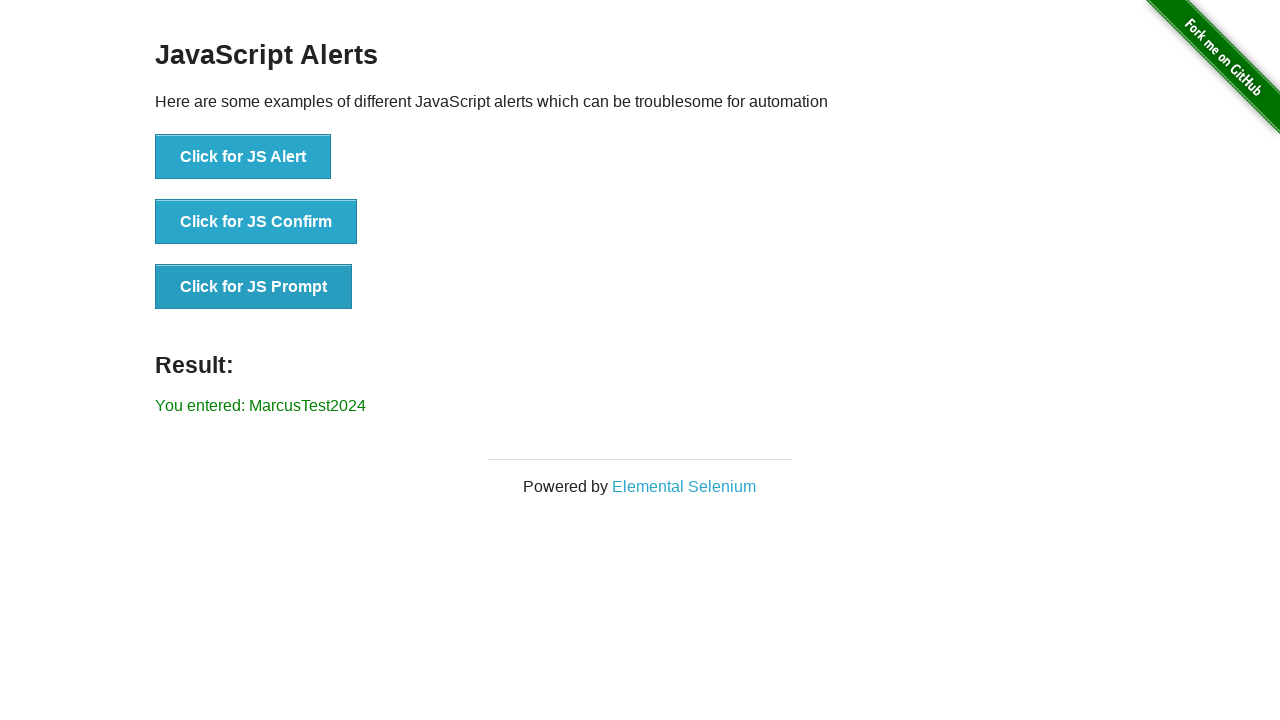

Waited for result message element to appear
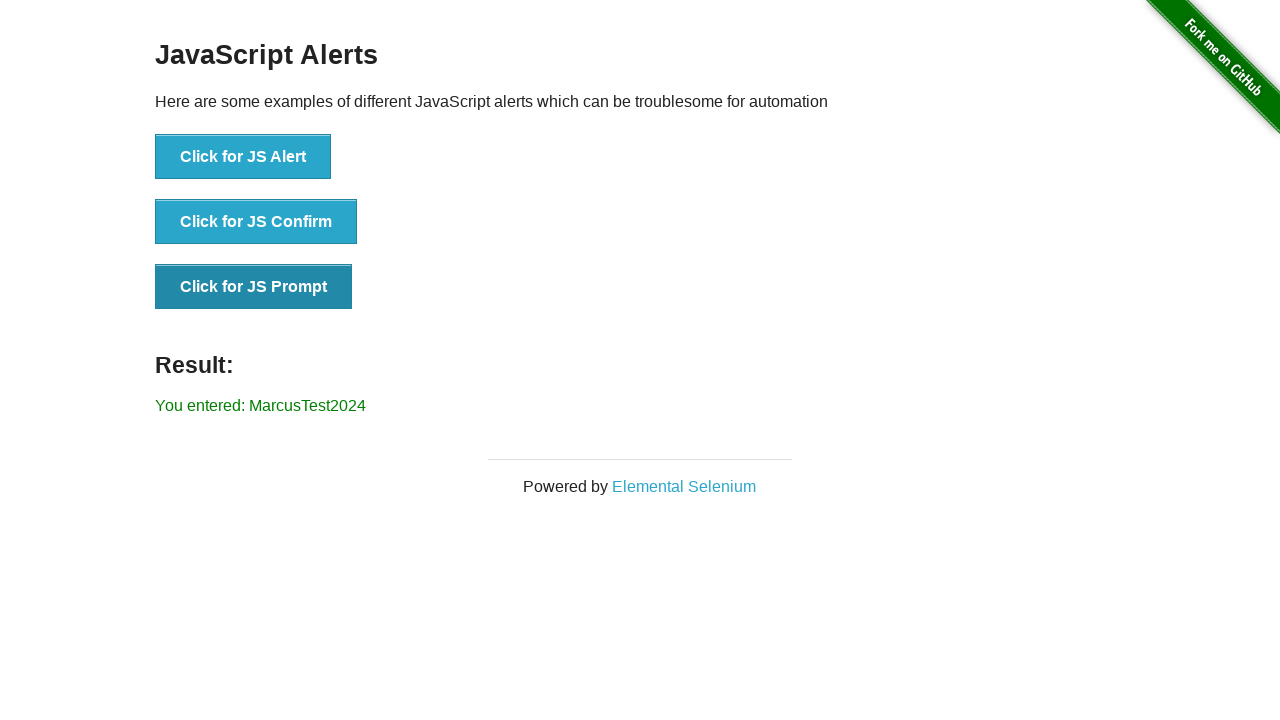

Retrieved result message text content
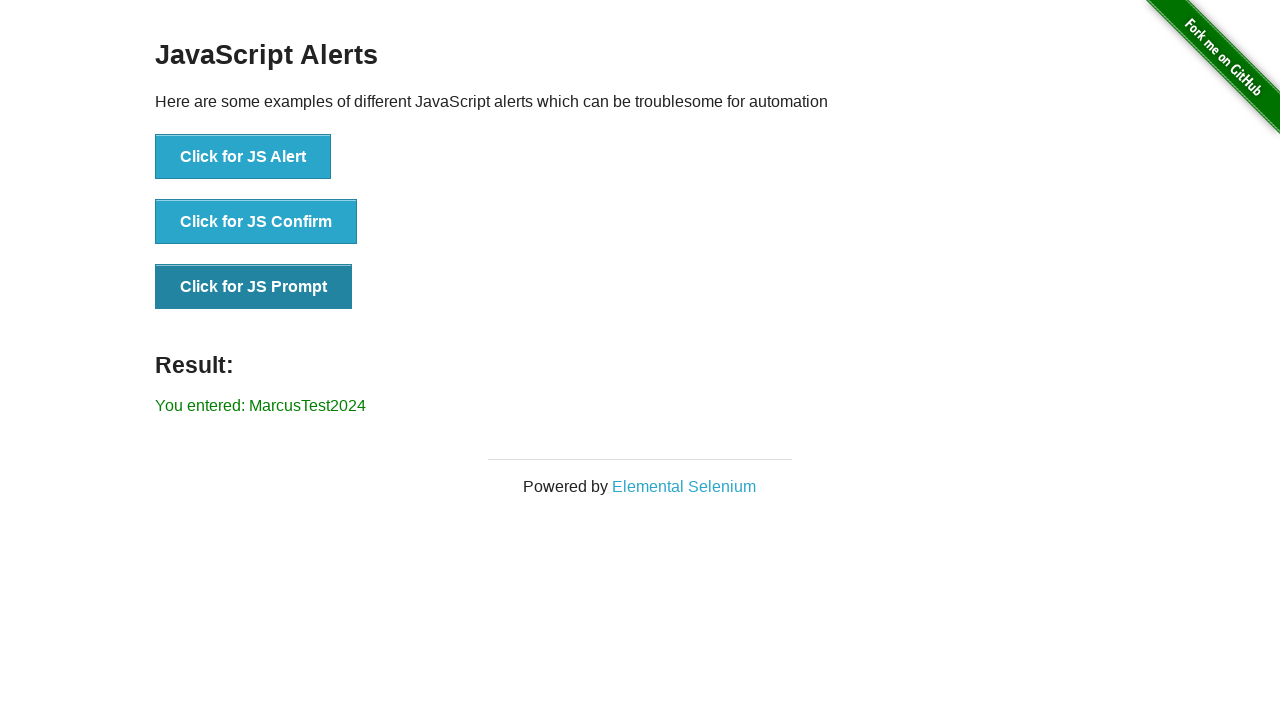

Verified result message contains entered text 'You entered: MarcusTest2024'
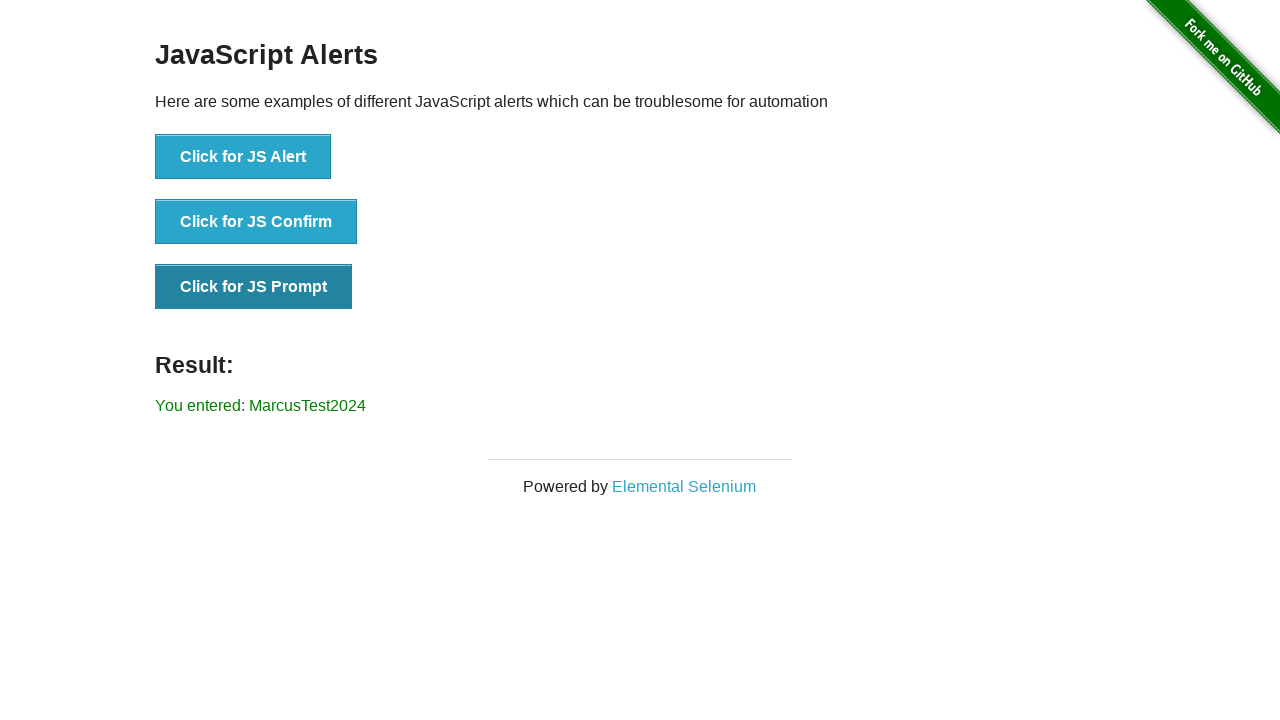

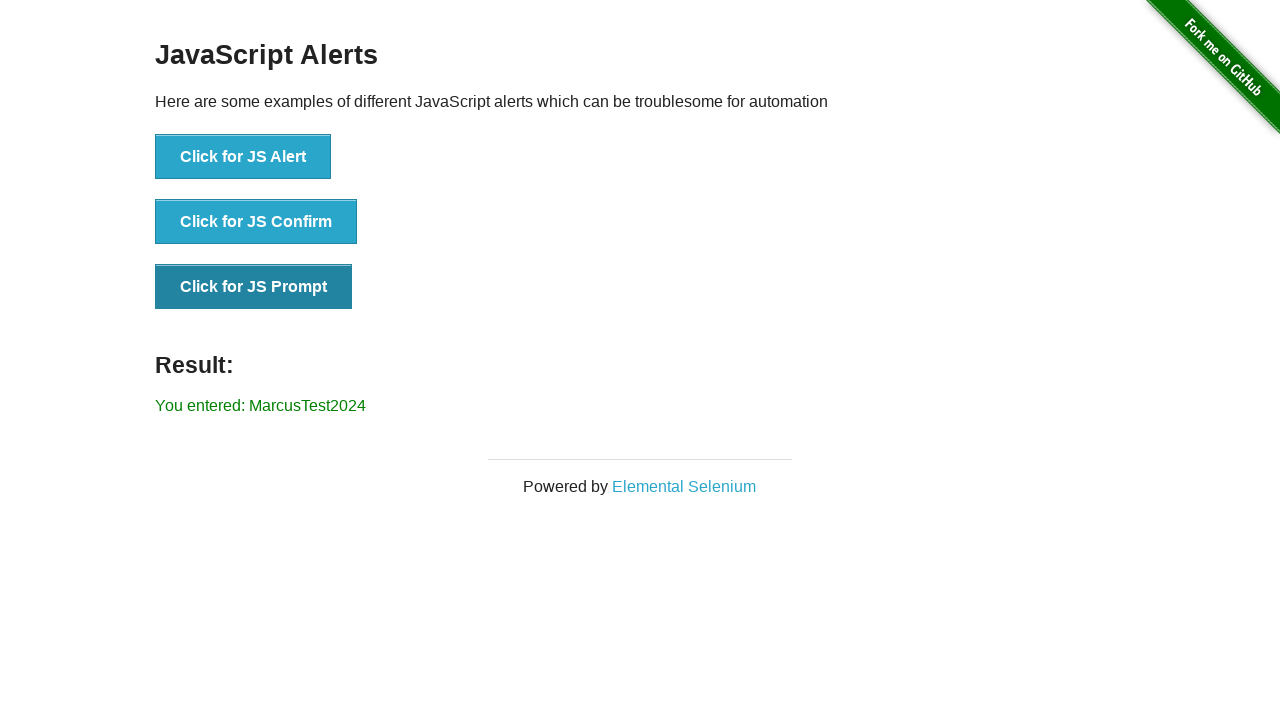